Tests JavaScript injection capabilities by adding jQuery and jquery-growl library to the page, then displaying various types of growl notifications (default, error, notice, warning).

Starting URL: http://the-internet.herokuapp.com/

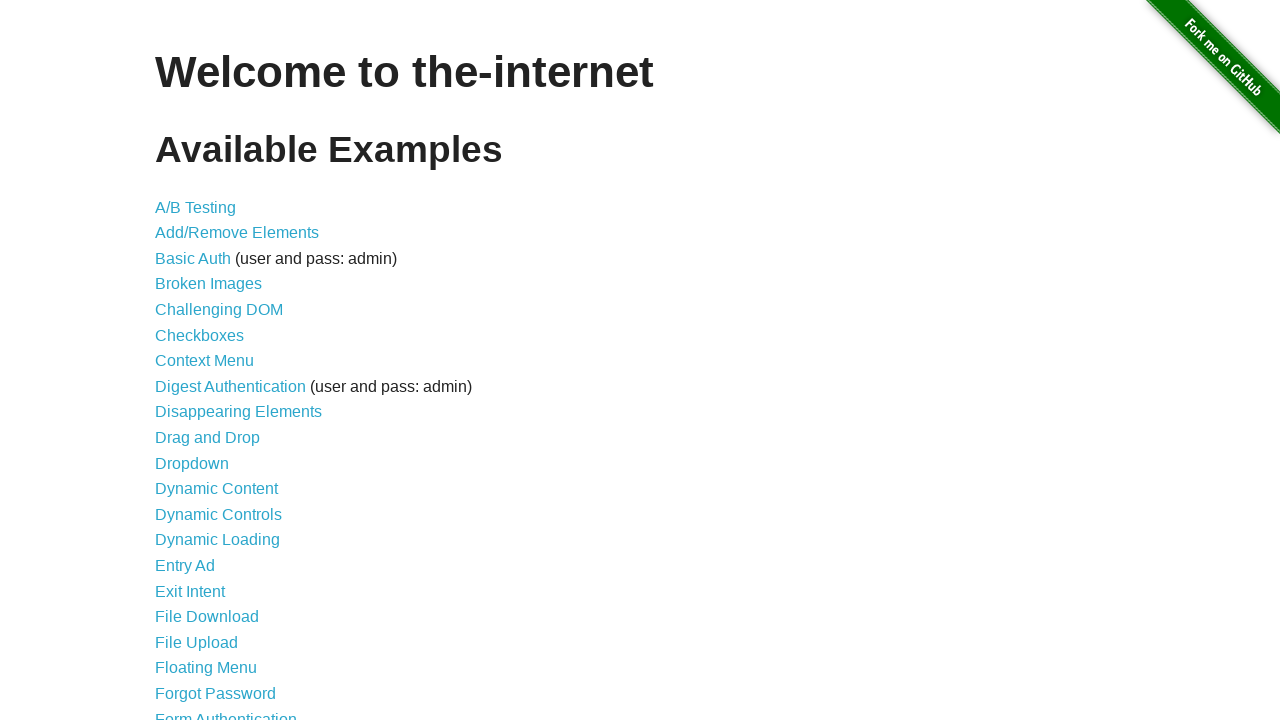

Navigated to the-internet.herokuapp.com
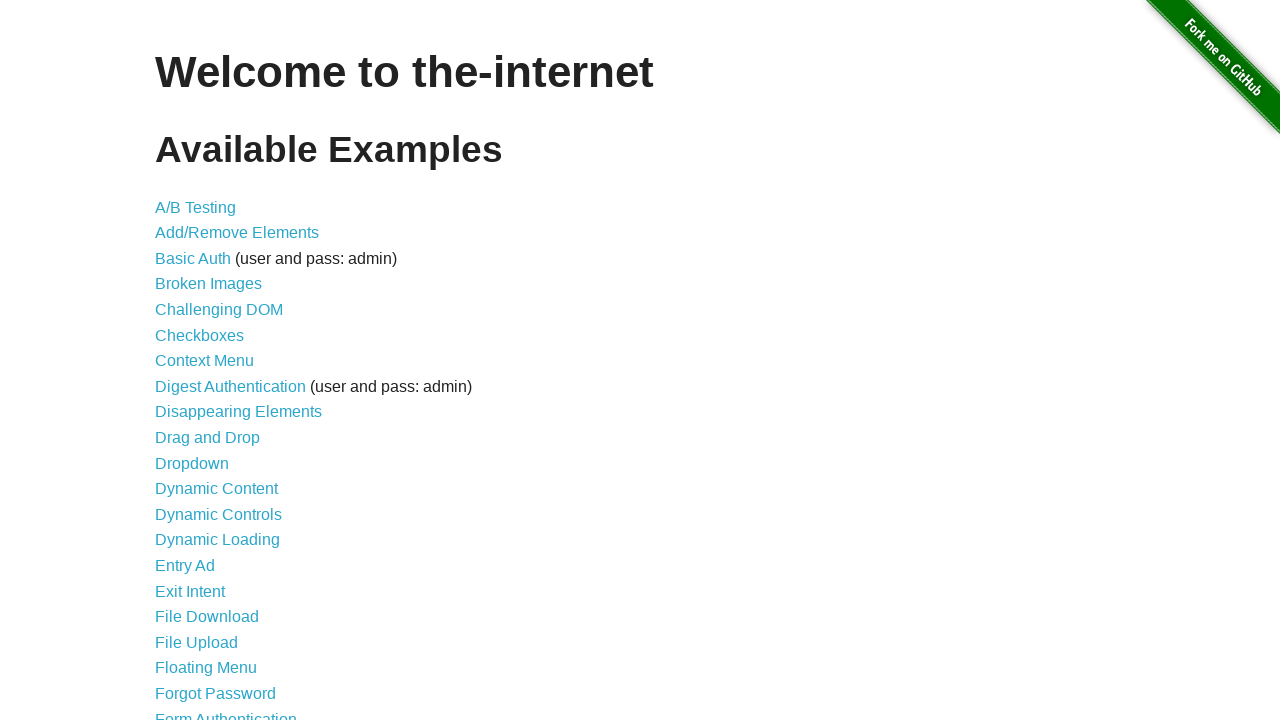

Injected jQuery library into the page
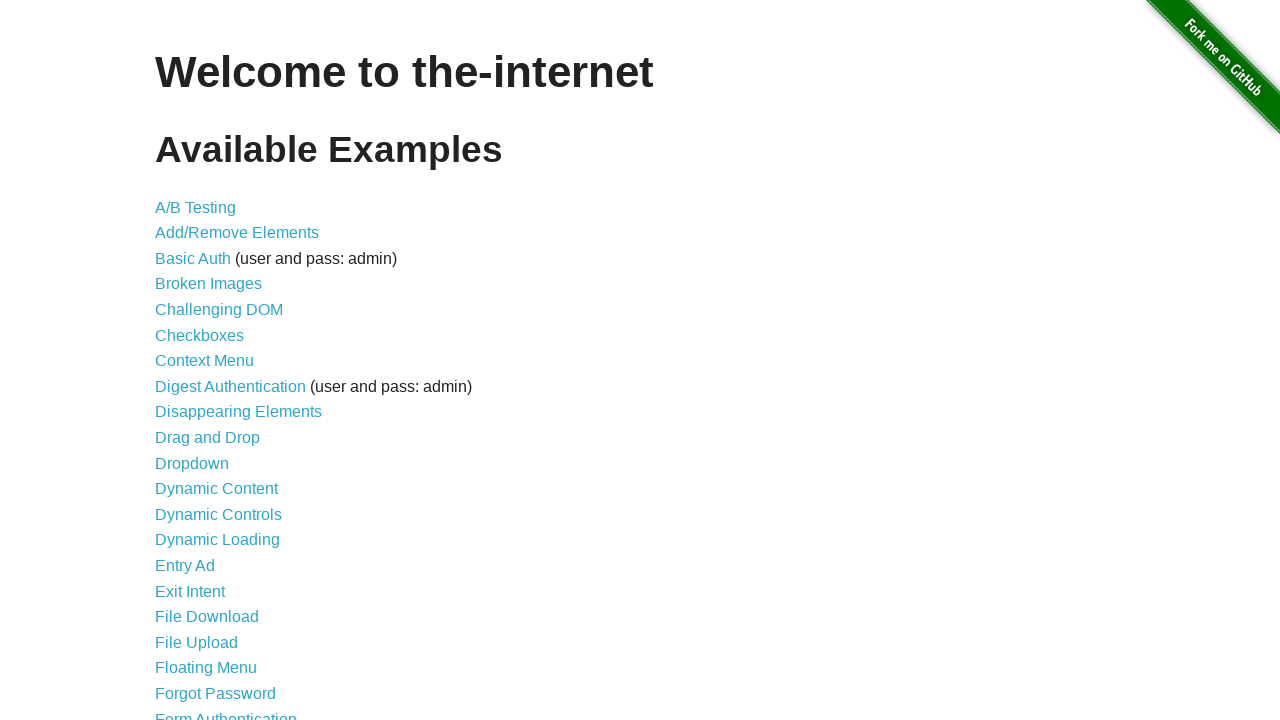

jQuery library loaded and available
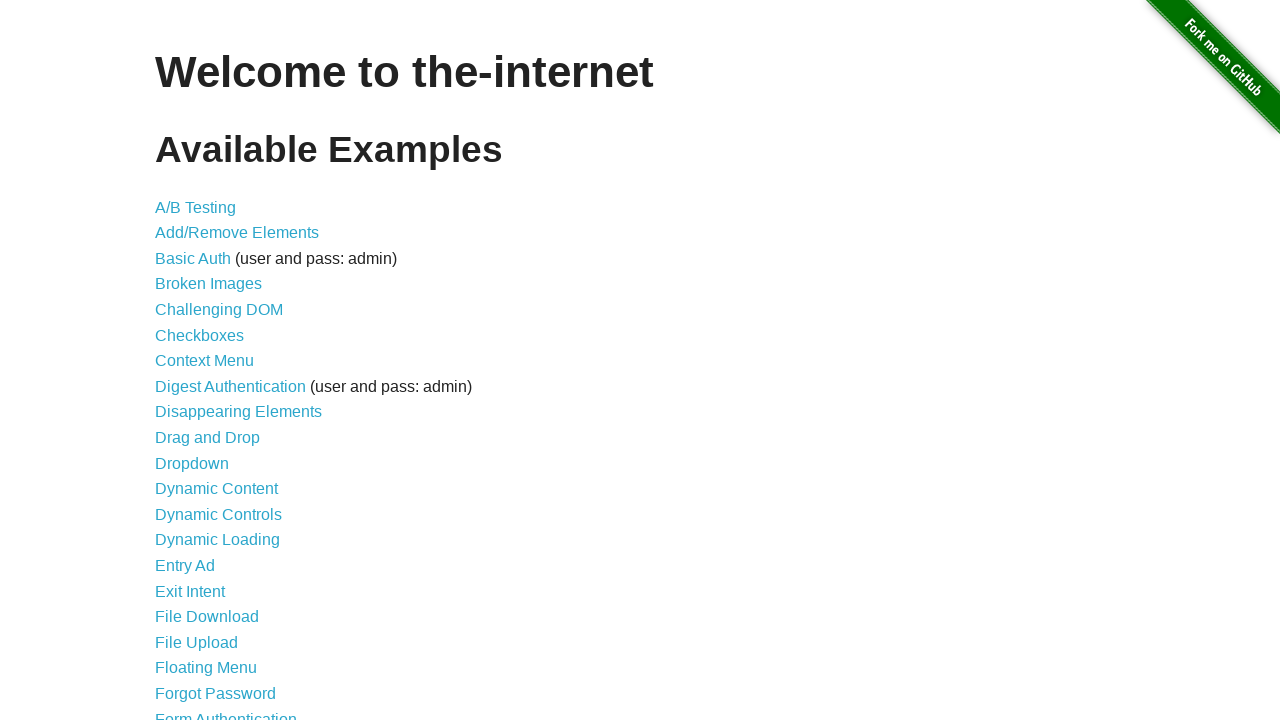

Injected jquery-growl library script
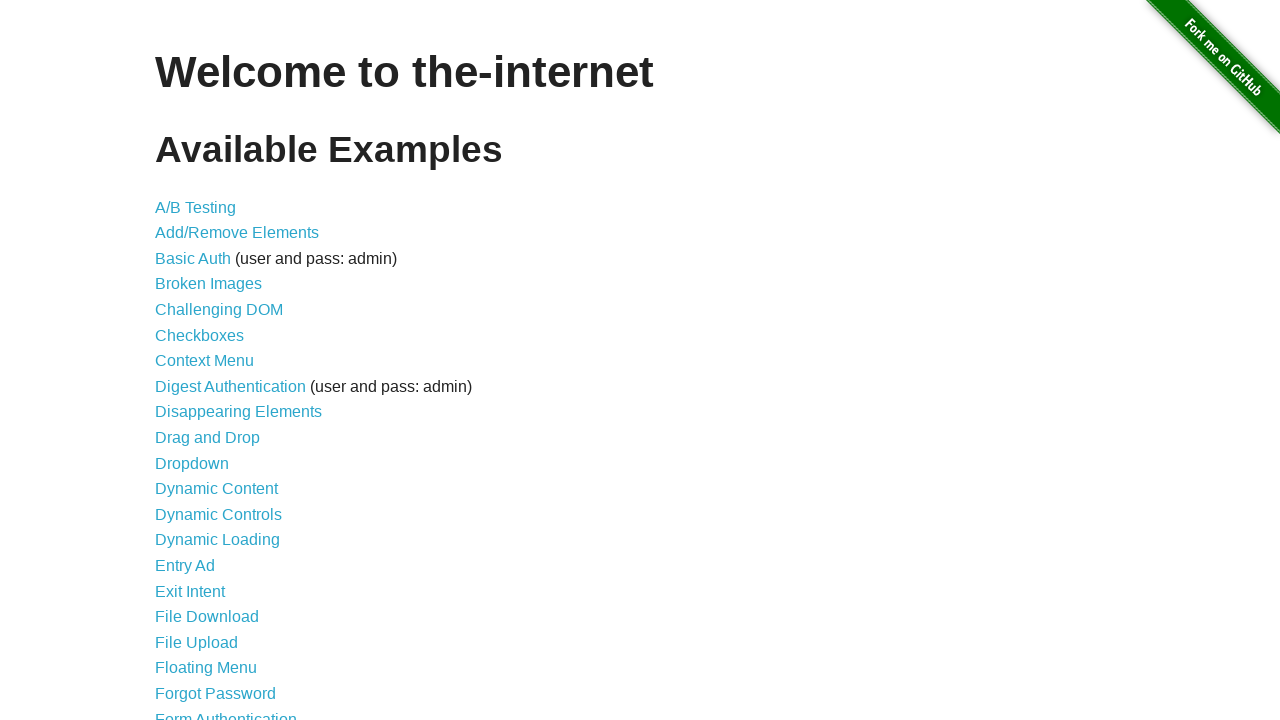

jquery-growl library loaded and available
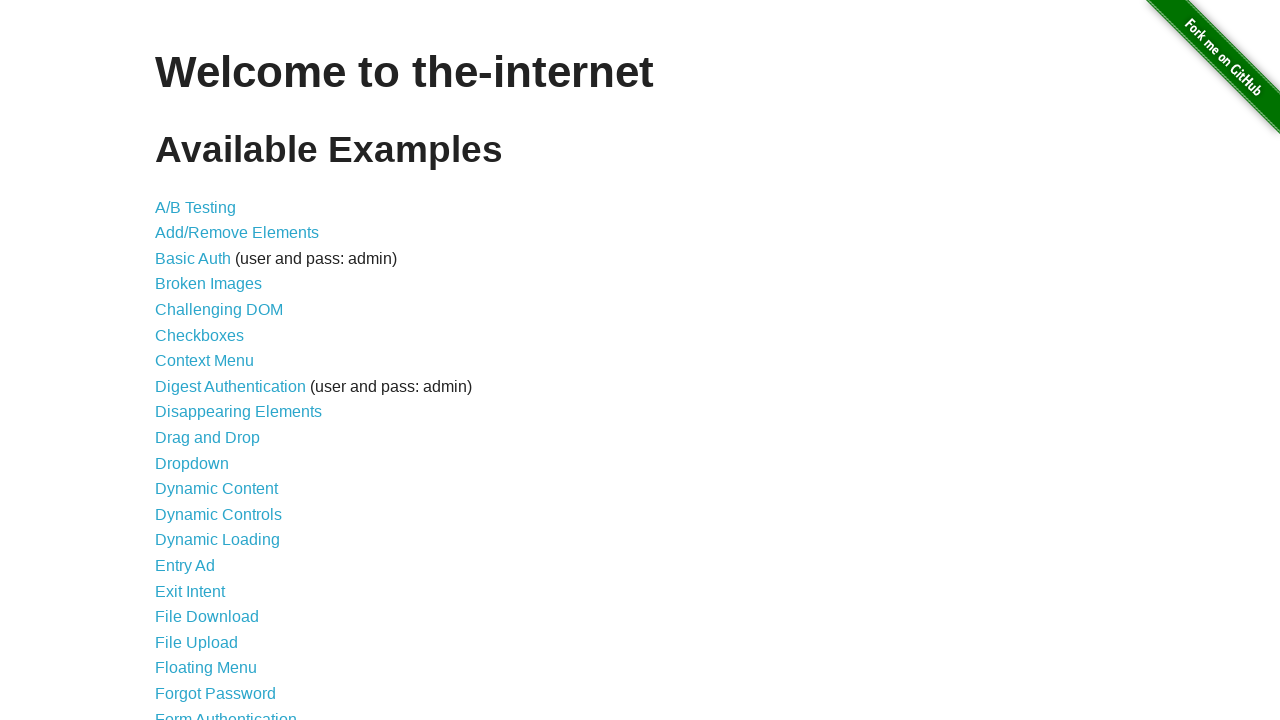

Injected jquery-growl CSS stylesheet
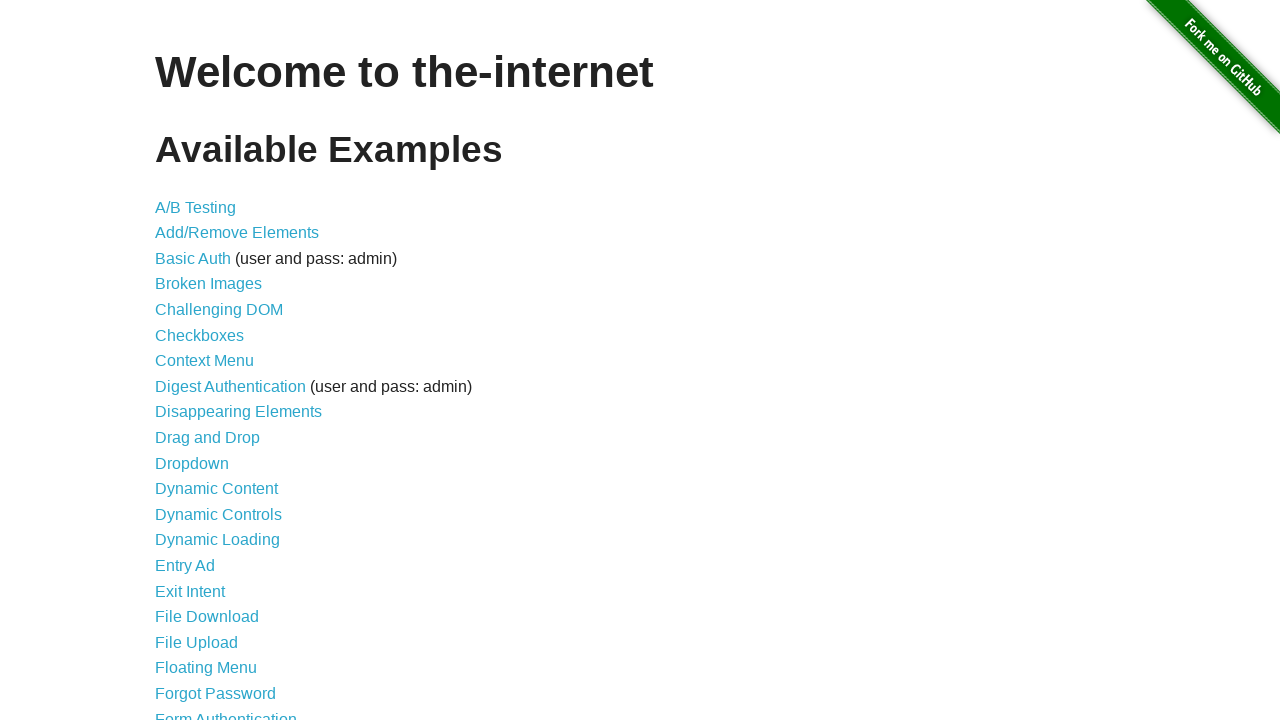

Displayed default growl notification with title 'GET' and message '/'
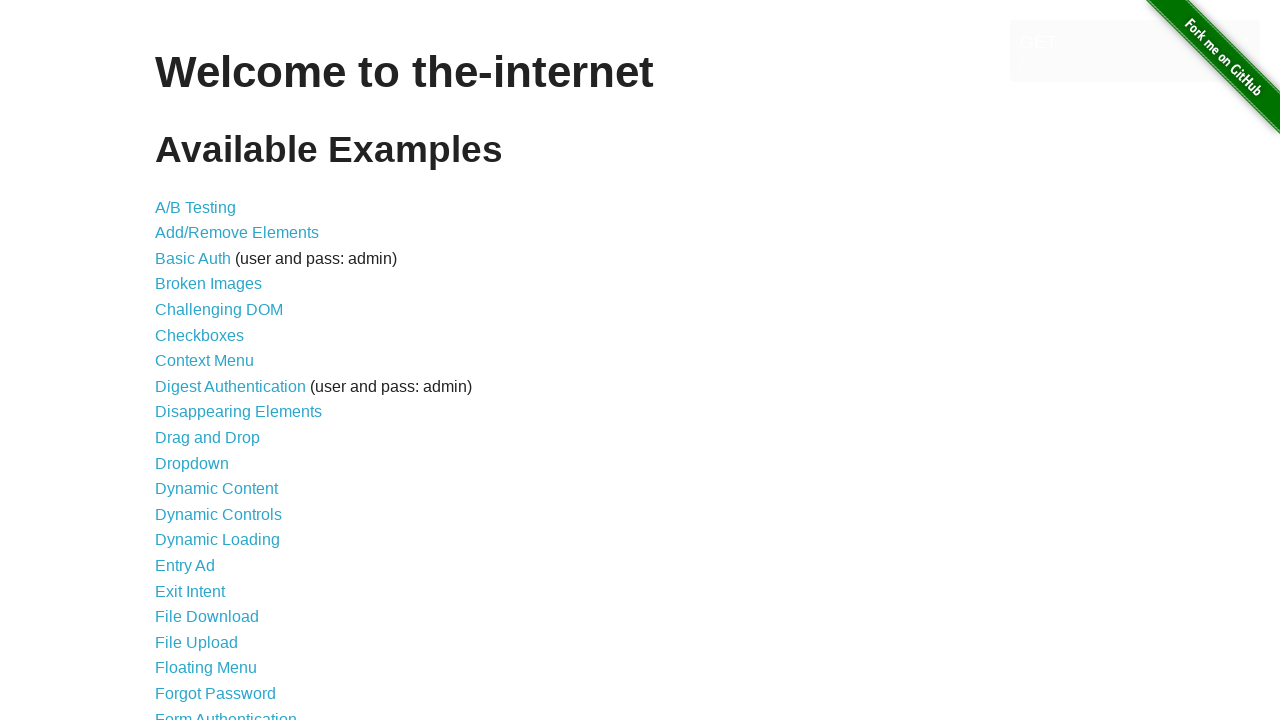

Displayed error growl notification
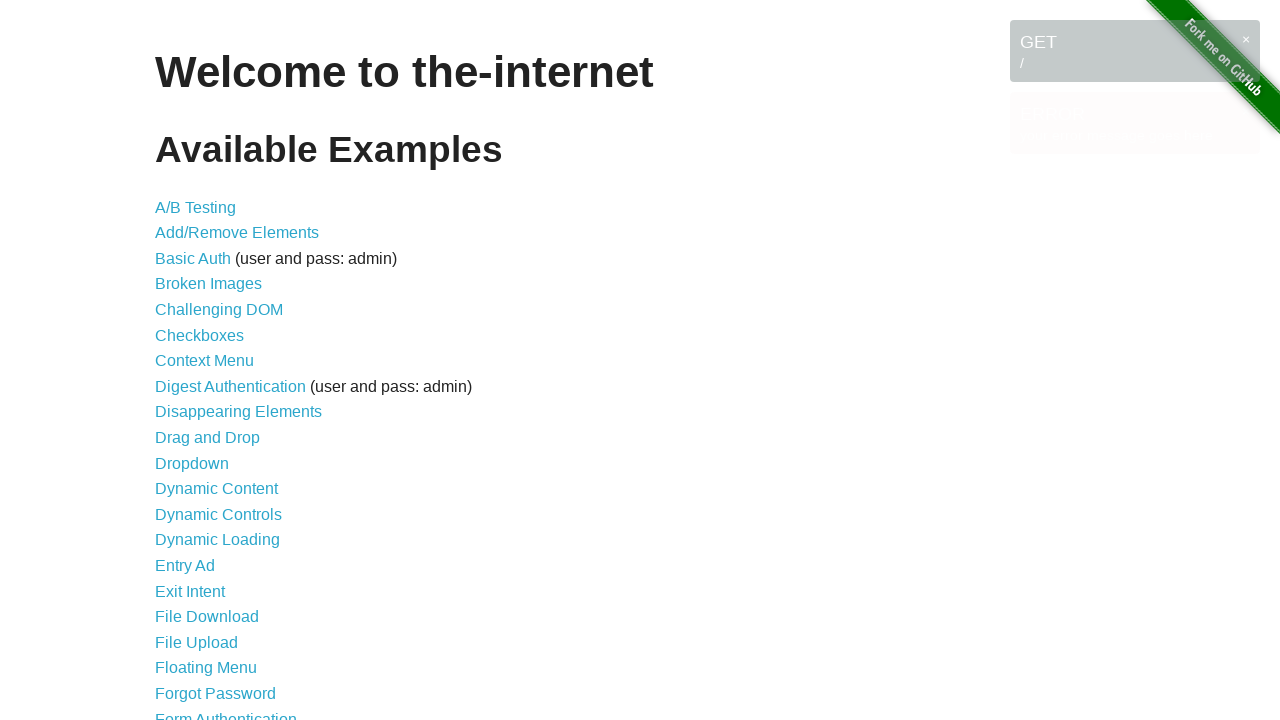

Displayed notice growl notification
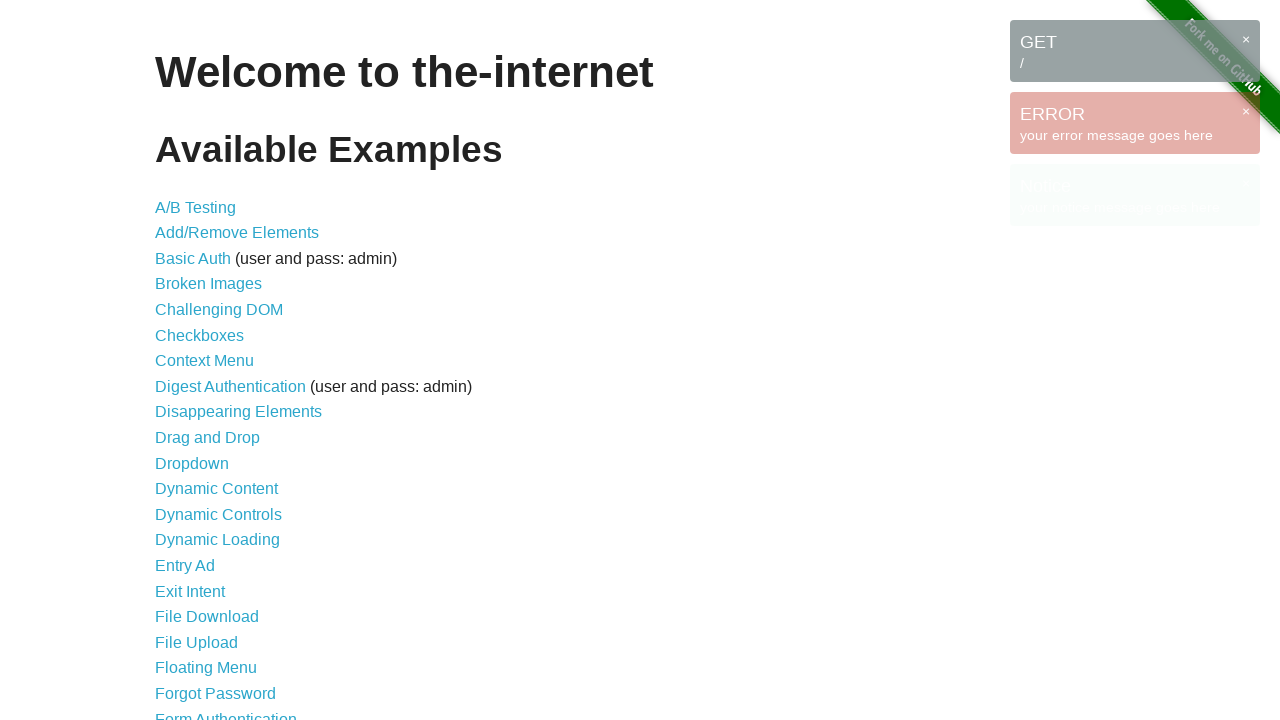

Displayed warning growl notification
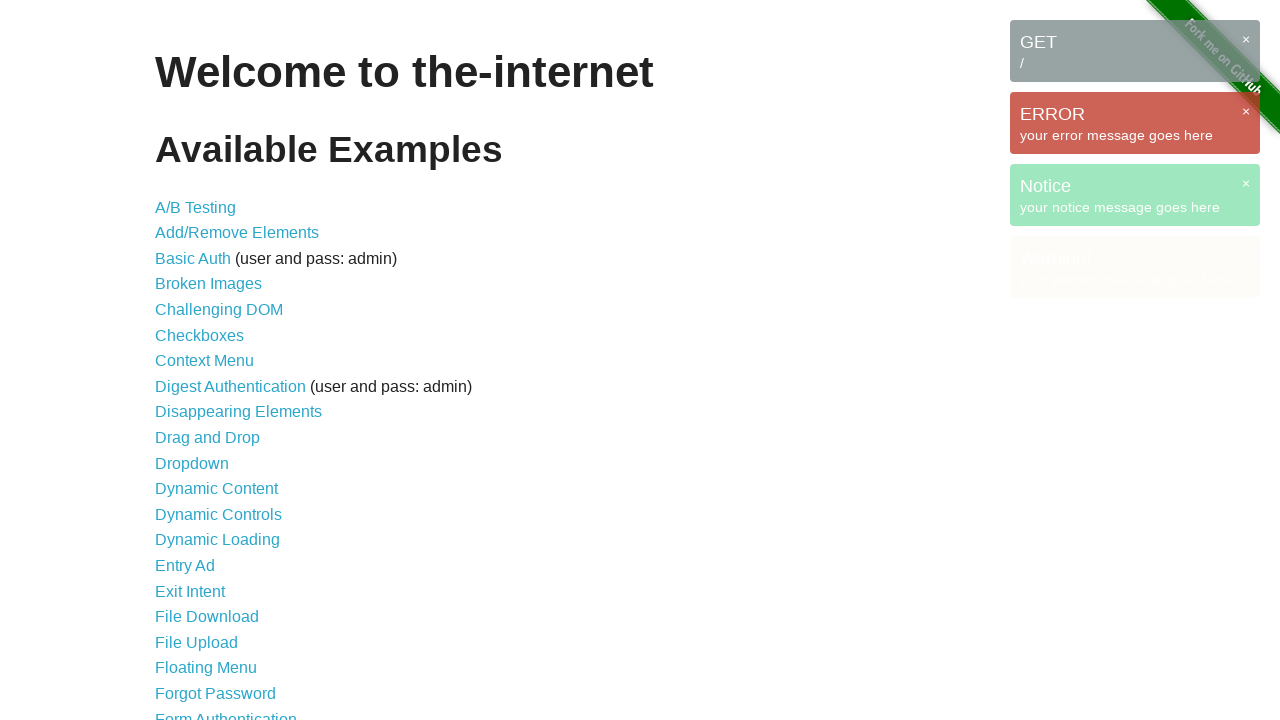

Waited 5 seconds to view all growl notifications
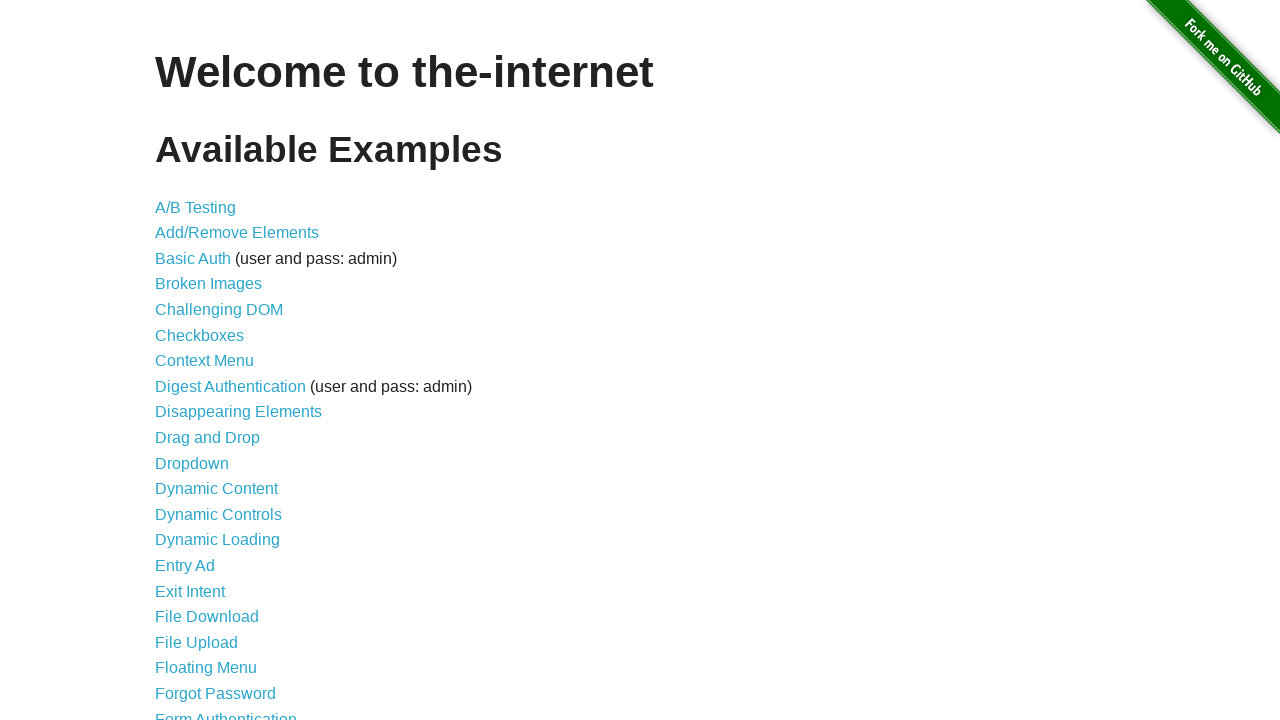

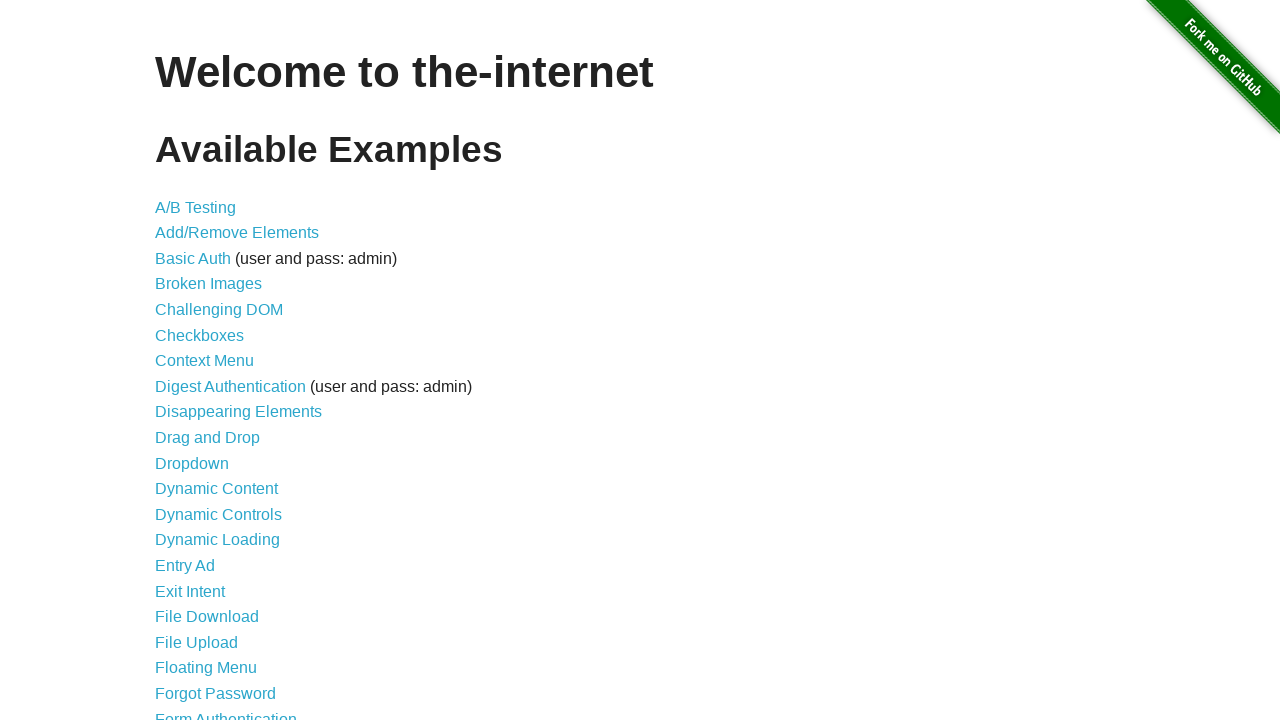